Navigates to the OrangeHRM demo page and verifies the page loads by waiting for the page title to be available.

Starting URL: https://opensource-demo.orangehrmlive.com/

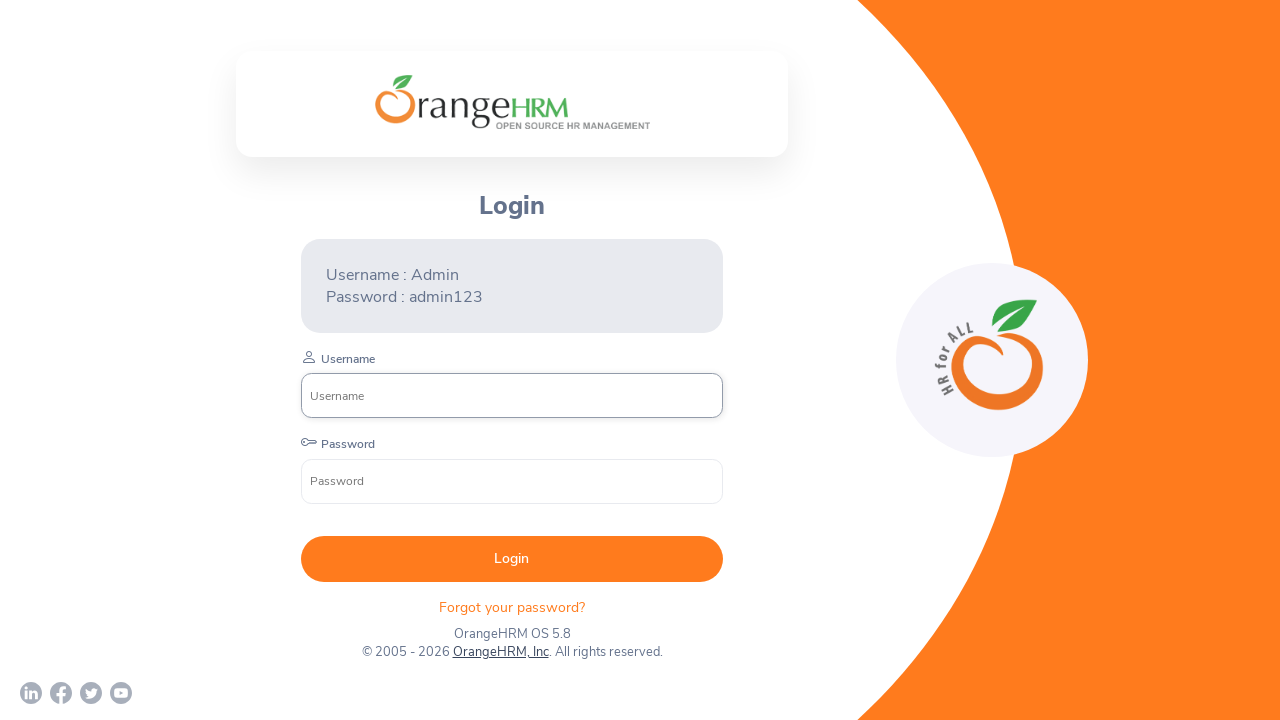

Navigated to OrangeHRM demo page
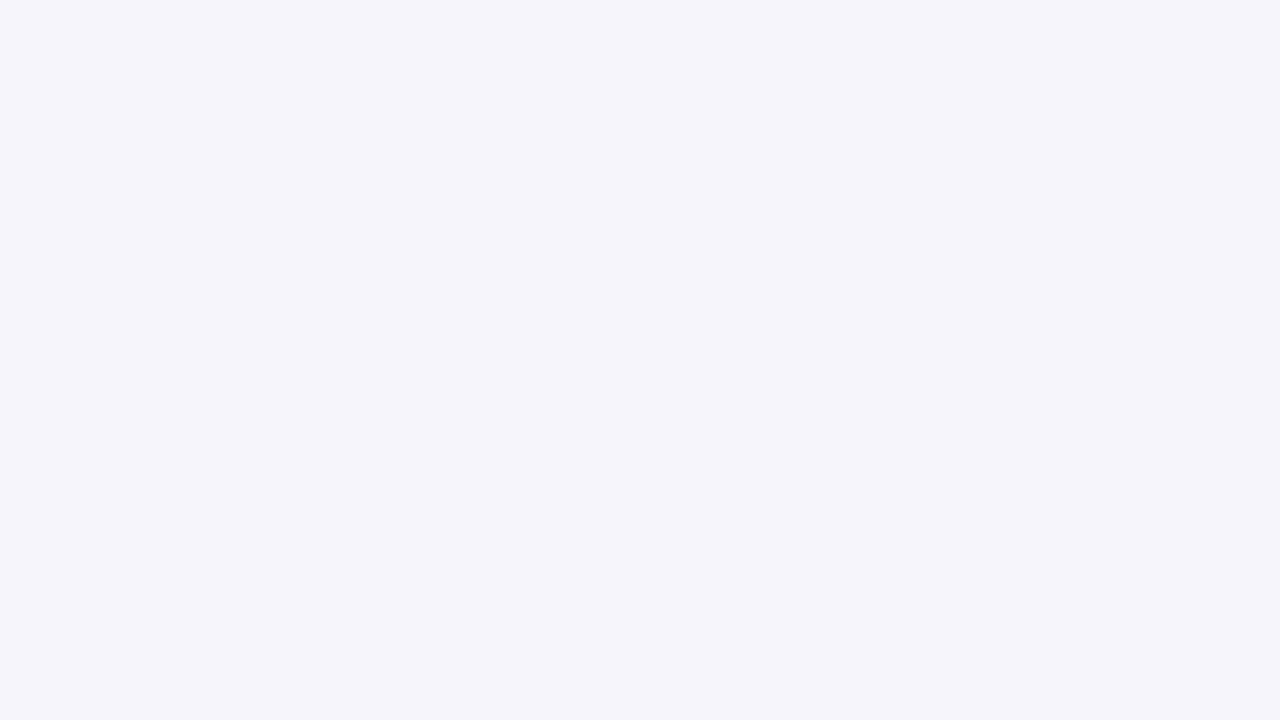

Login branding element loaded
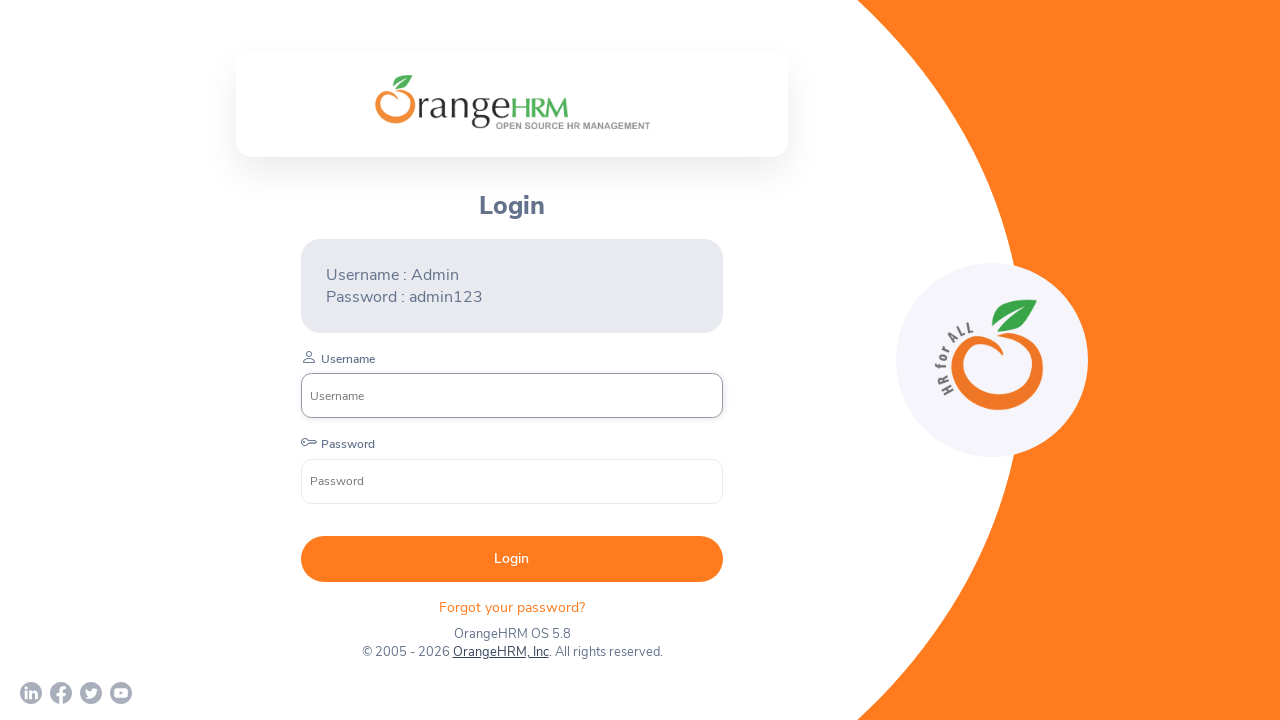

Retrieved page title: OrangeHRM
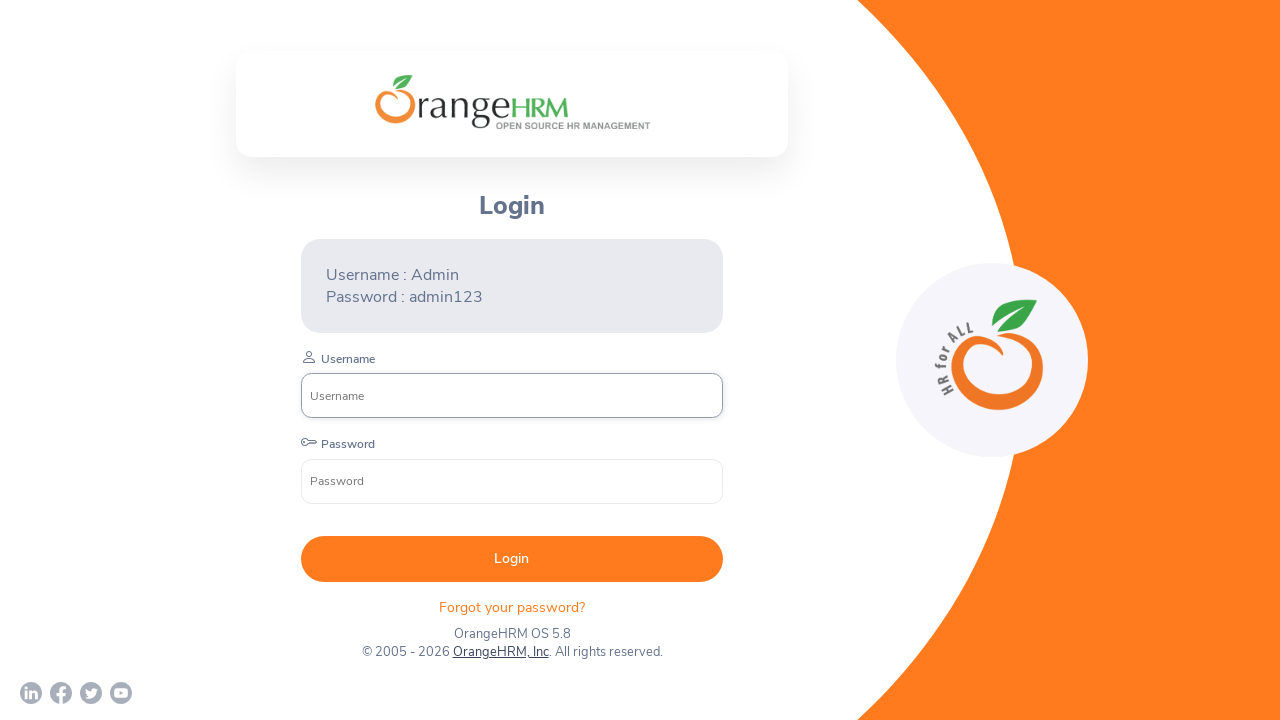

Printed page title to console
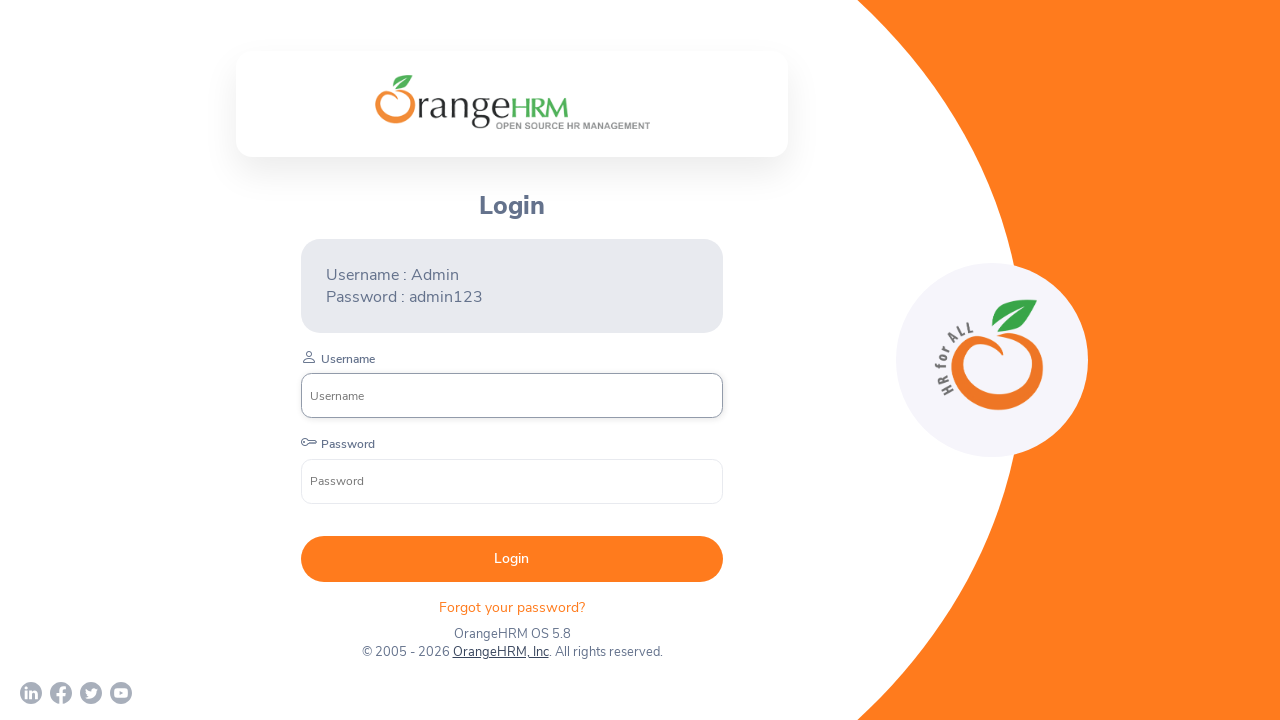

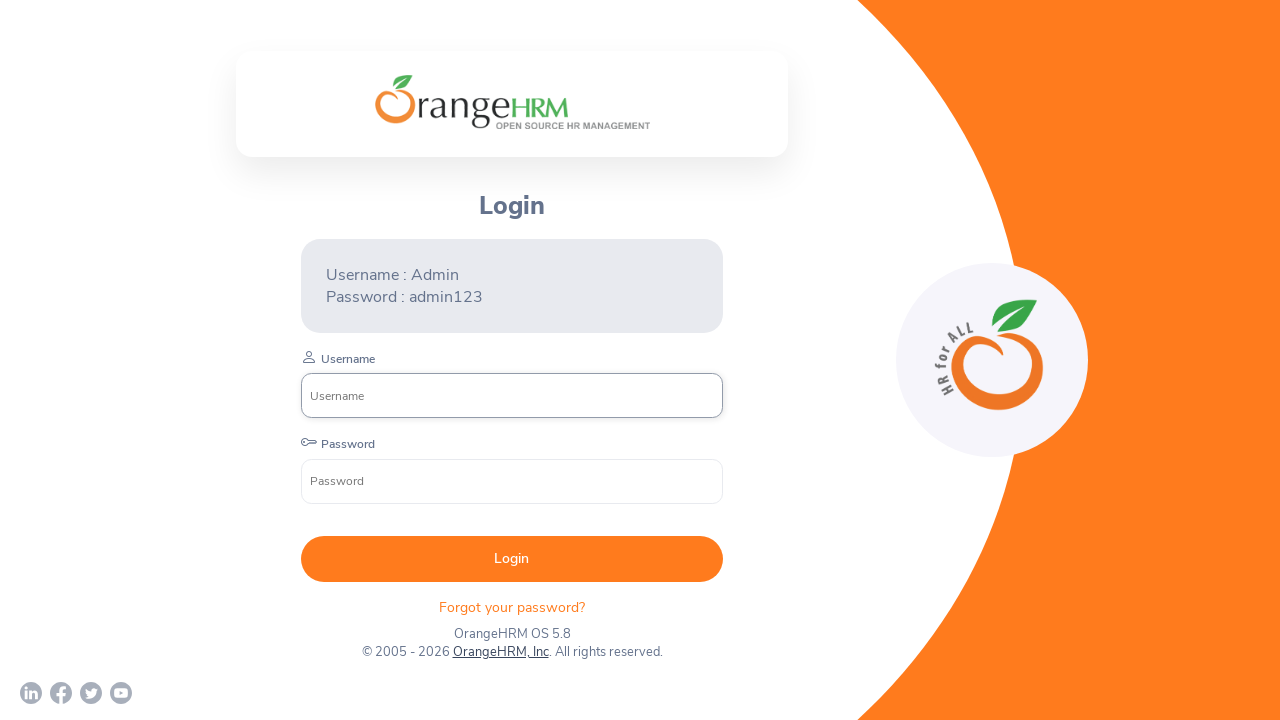